Tests opening a child browser popup window by clicking the "NewWindow" button, then switches focus to the newly opened child window and maximizes it.

Starting URL: https://skpatro.github.io/demo/links/

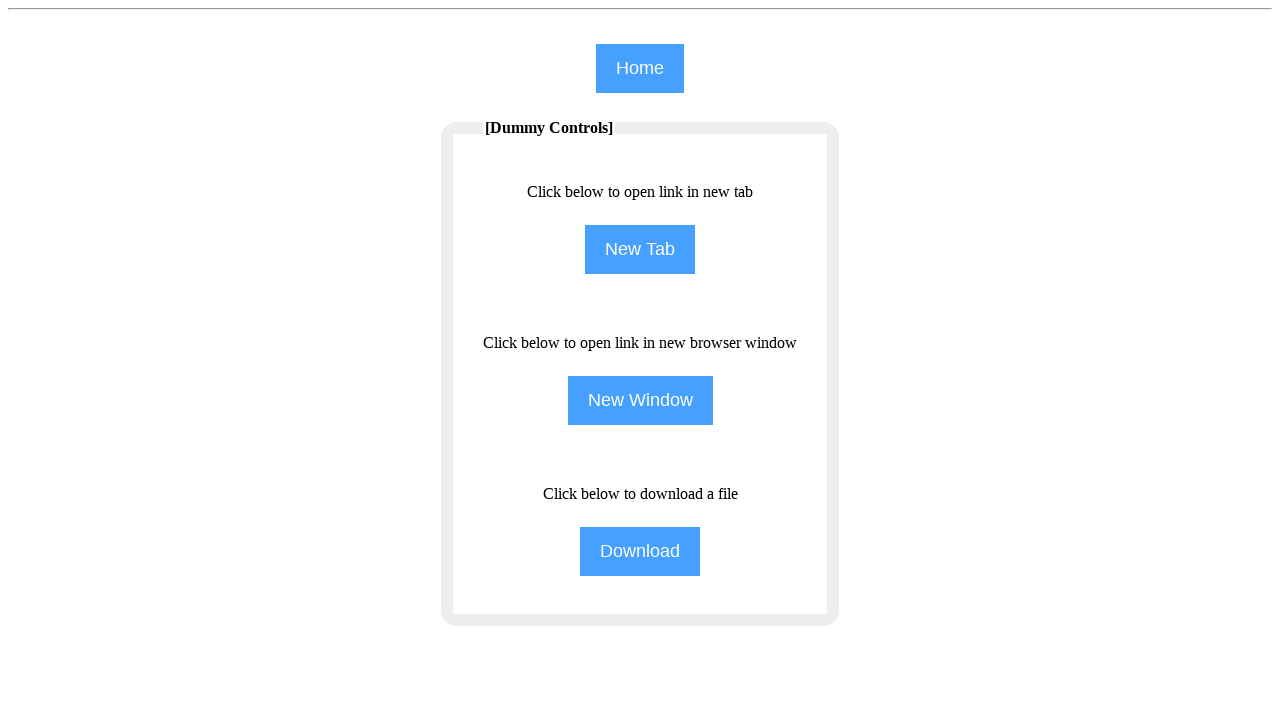

Waited for main page to load (domcontentloaded)
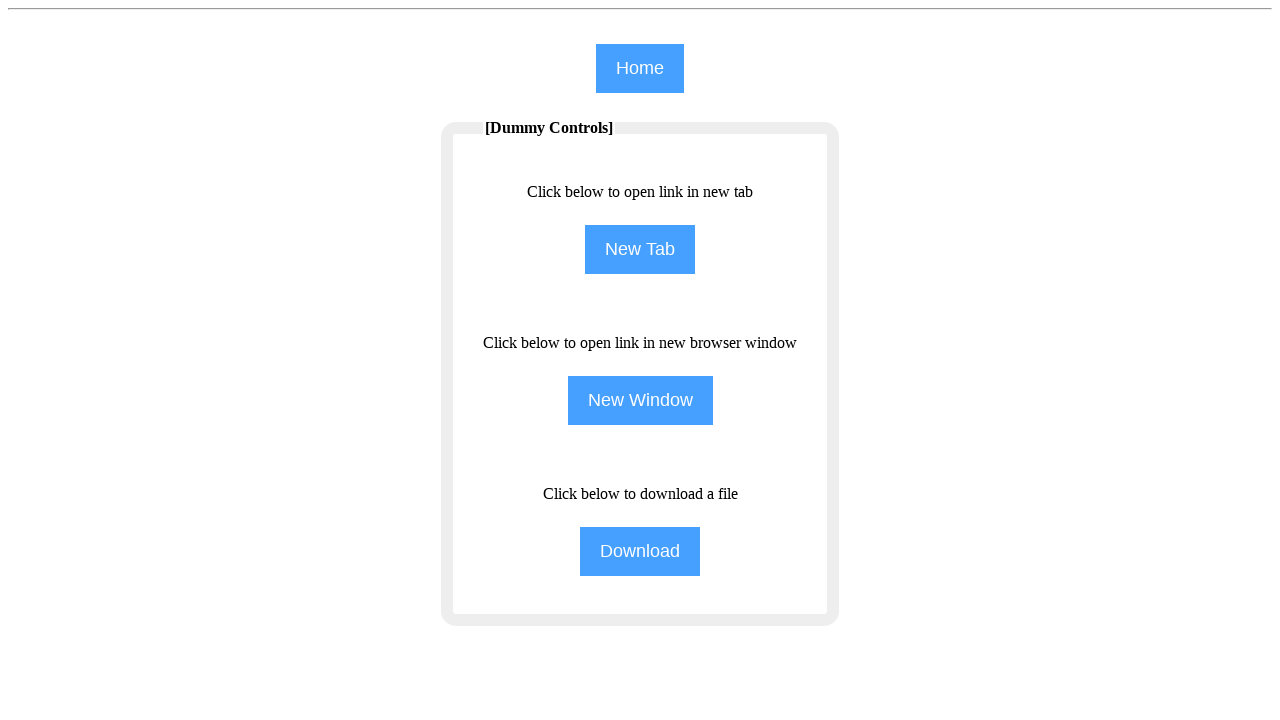

Clicked NewWindow button to open child popup at (640, 400) on input[name='NewWindow']
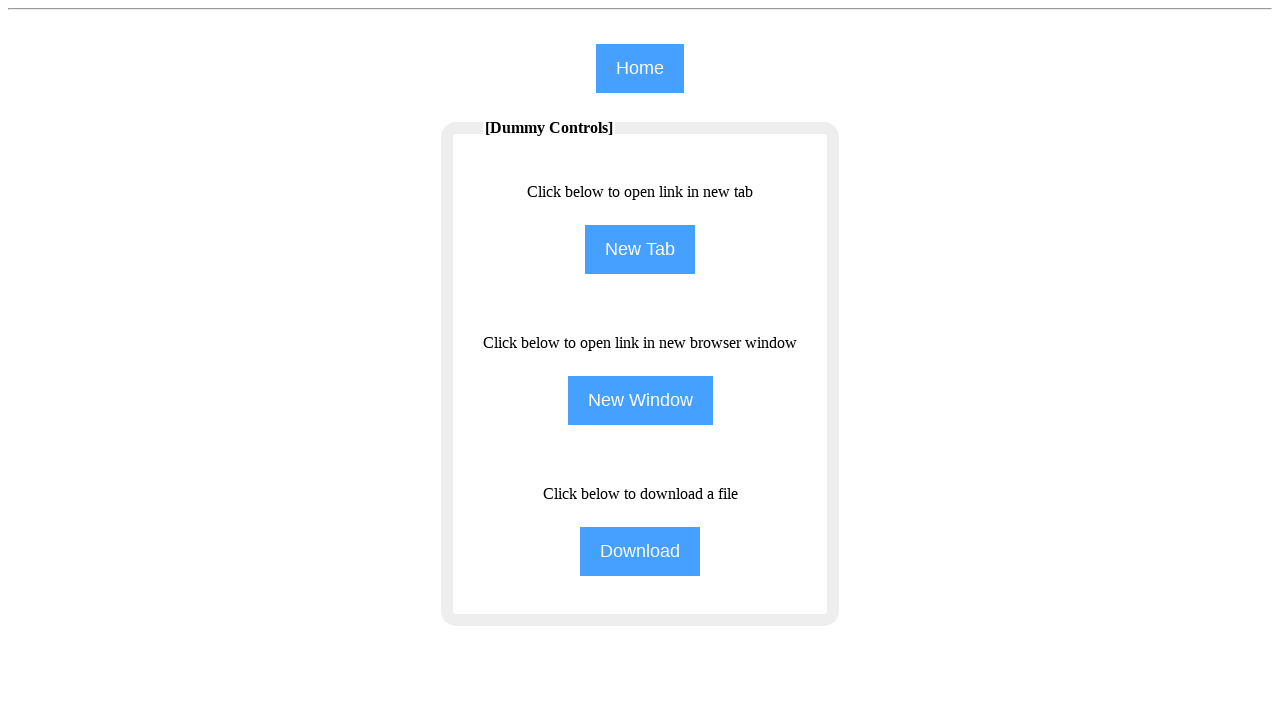

Child popup window opened and reference obtained
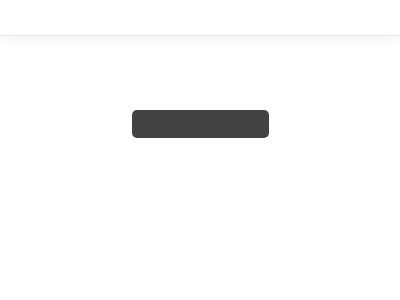

Waited for child page to load (domcontentloaded)
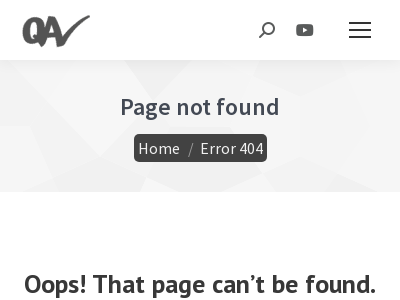

Verified child page body element is present
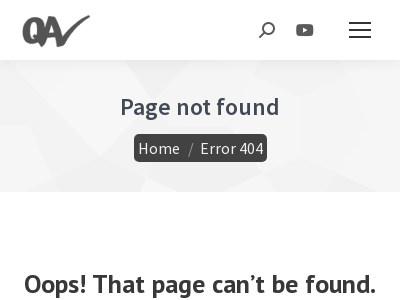

Maximized child popup window to 1920x1080
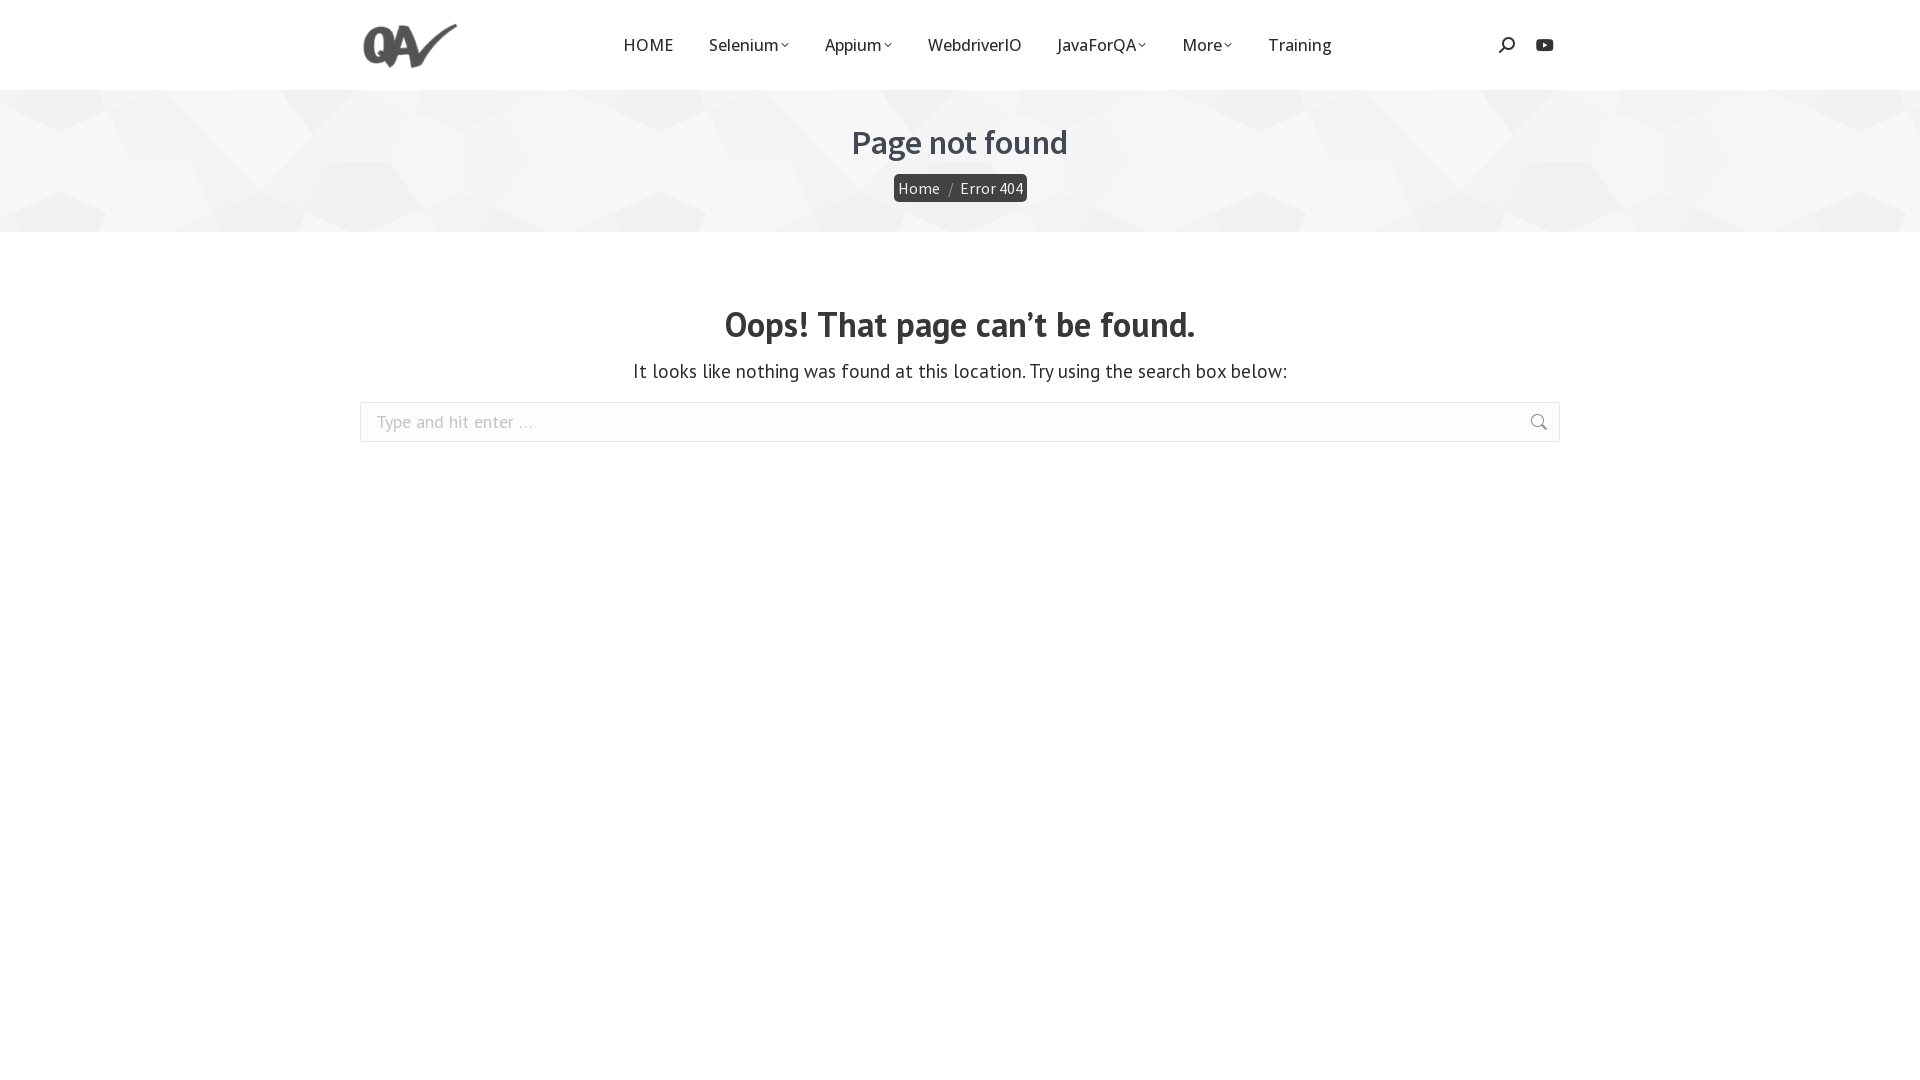

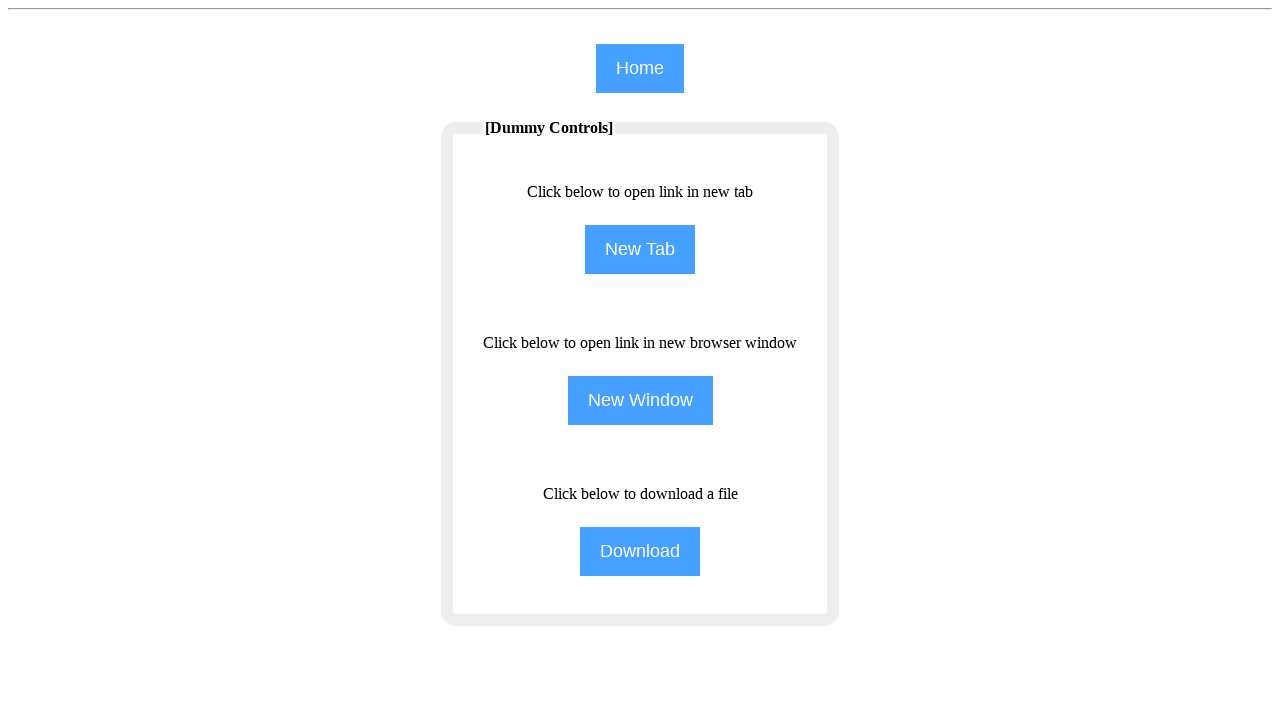